Tests a wait functionality page by waiting for a verify button to become clickable, clicking it, and verifying that a success message appears

Starting URL: http://suninjuly.github.io/wait2.html

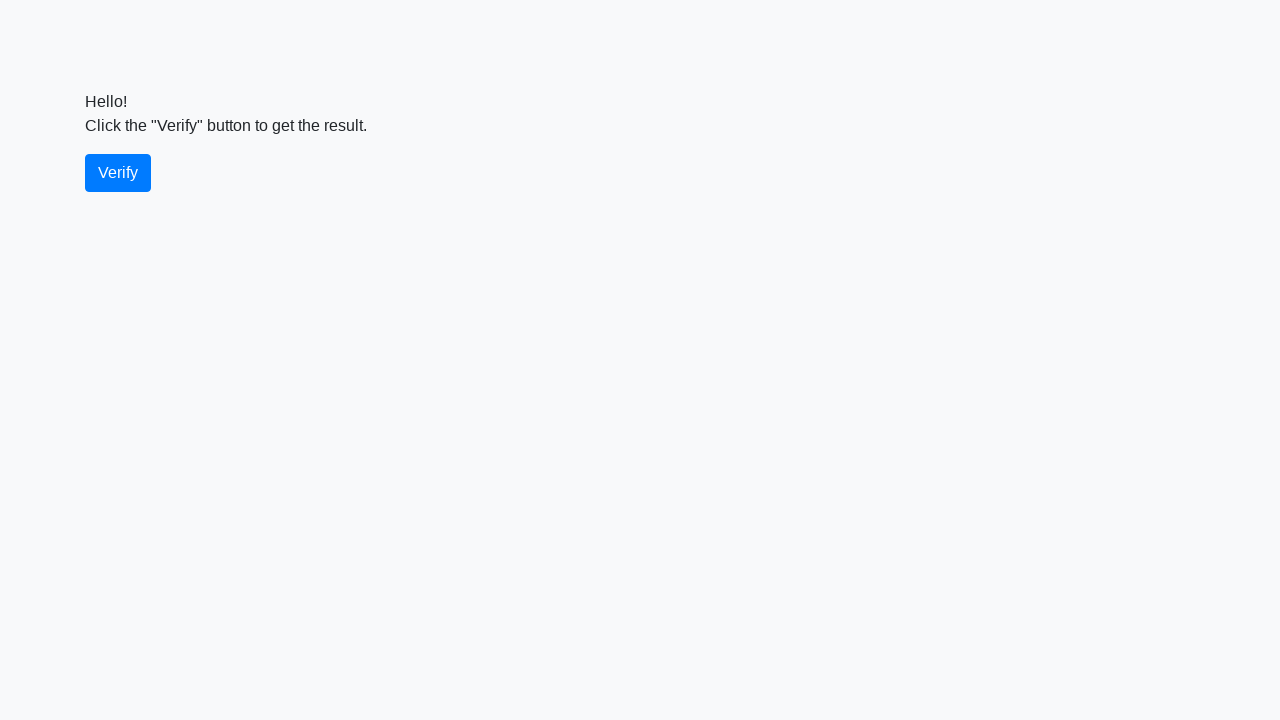

Navigated to wait2 test page
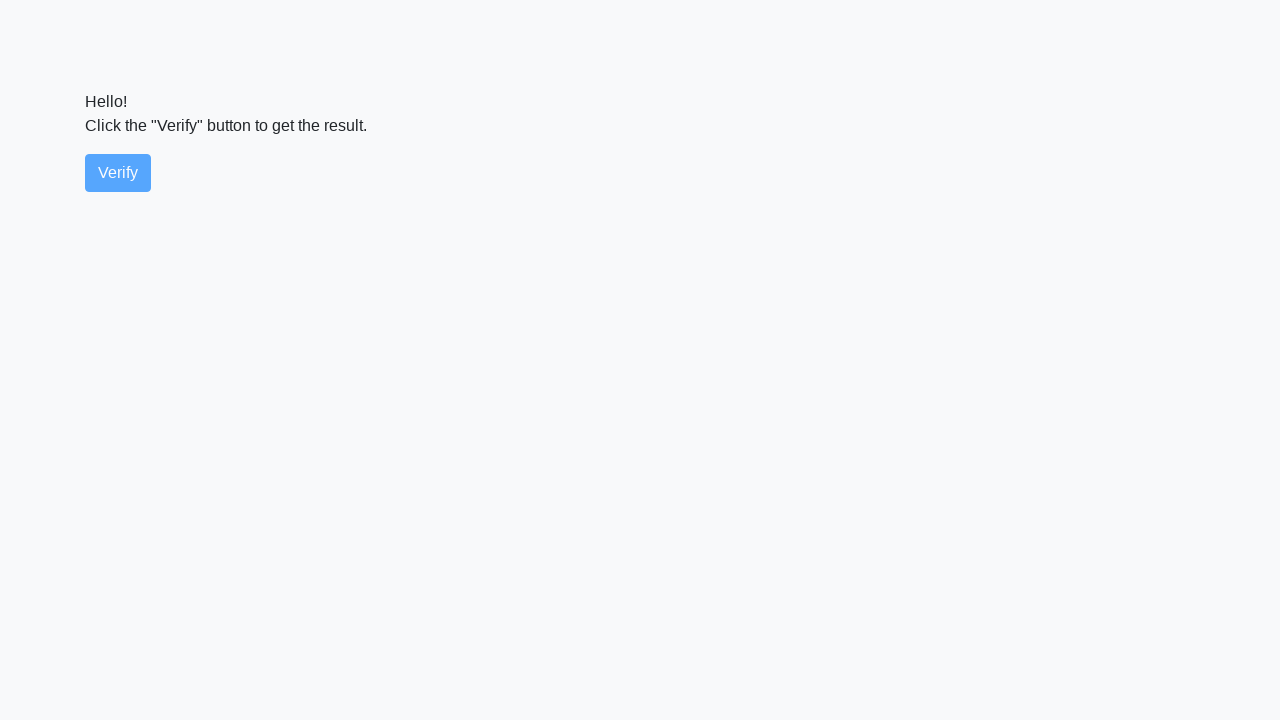

Verify button became visible
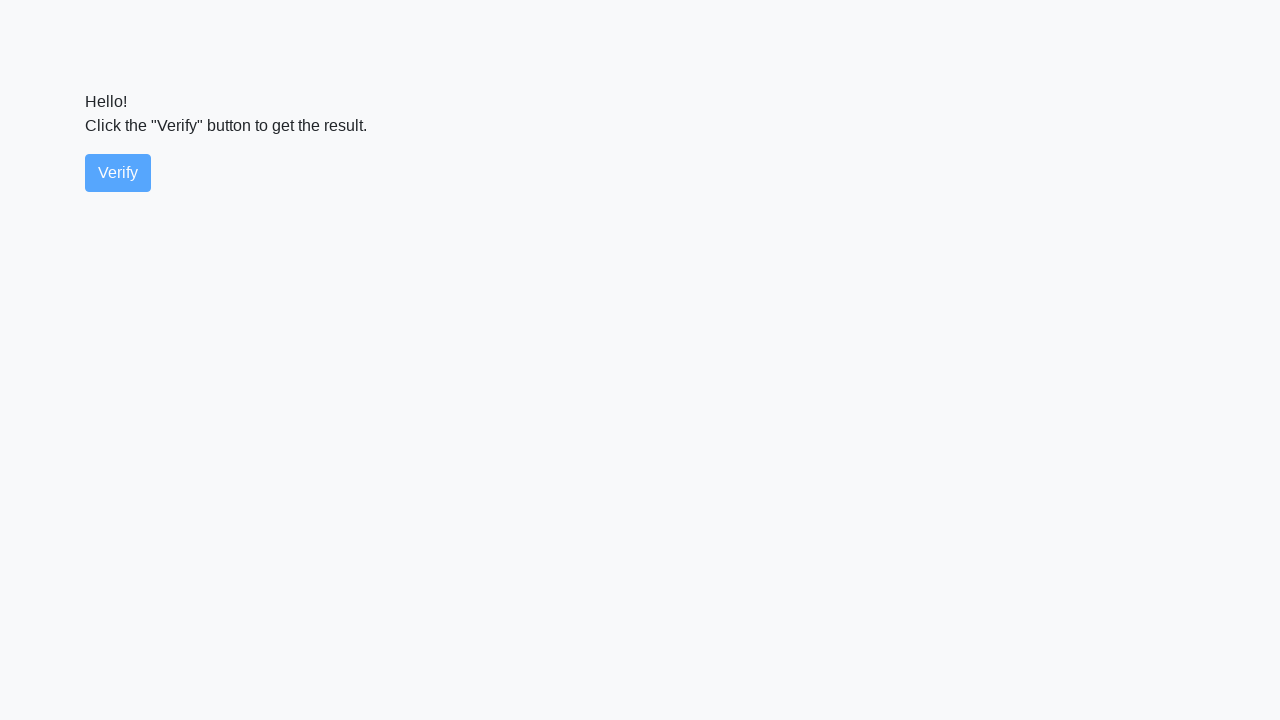

Clicked verify button at (118, 173) on #verify
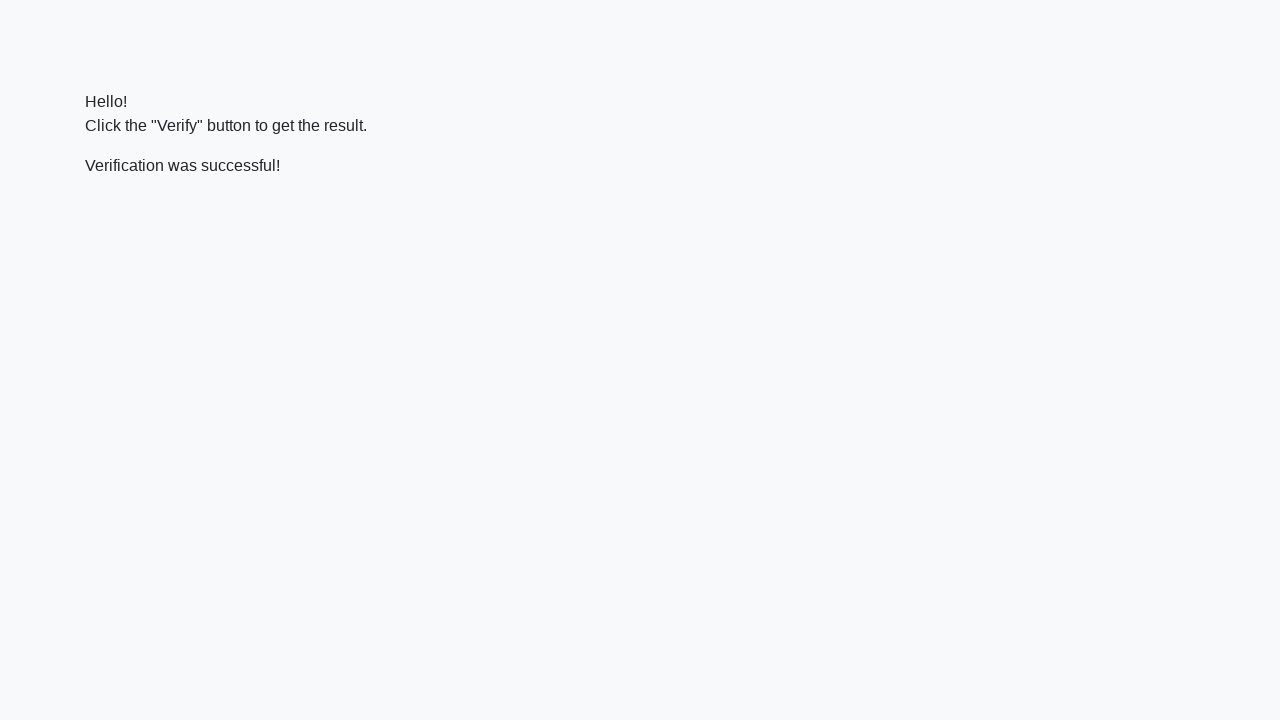

Success message appeared
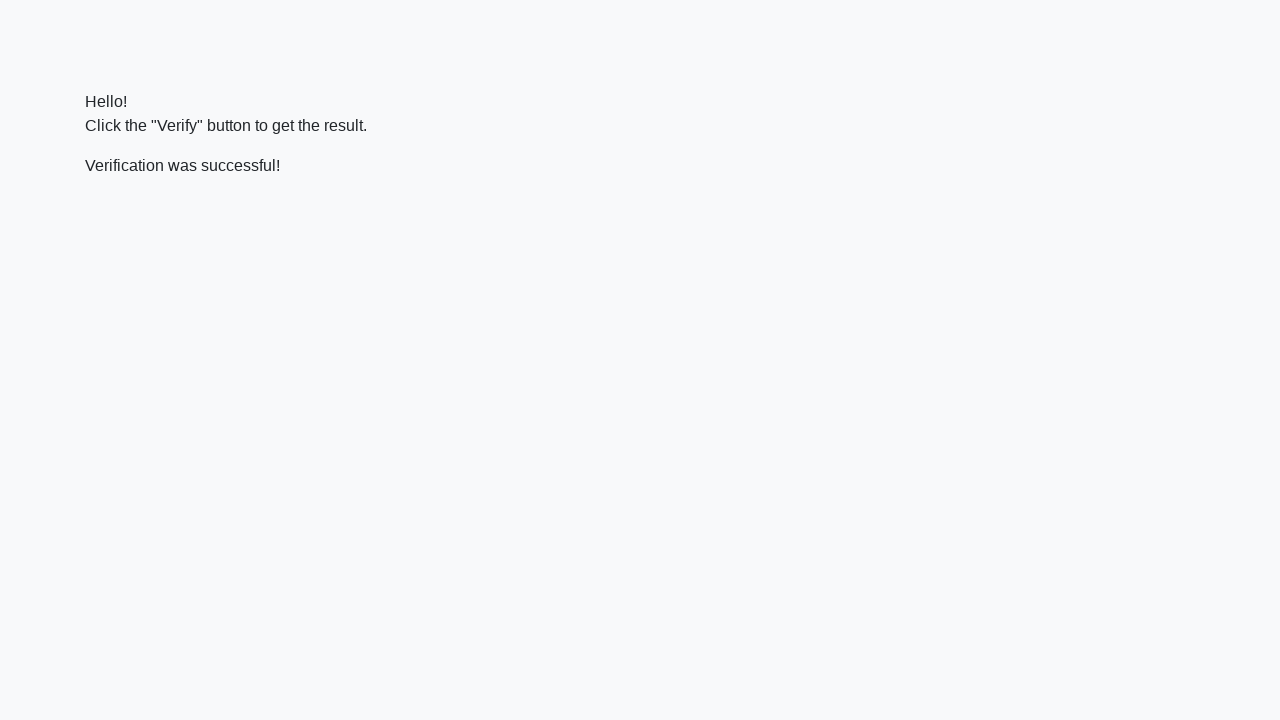

Located success message element
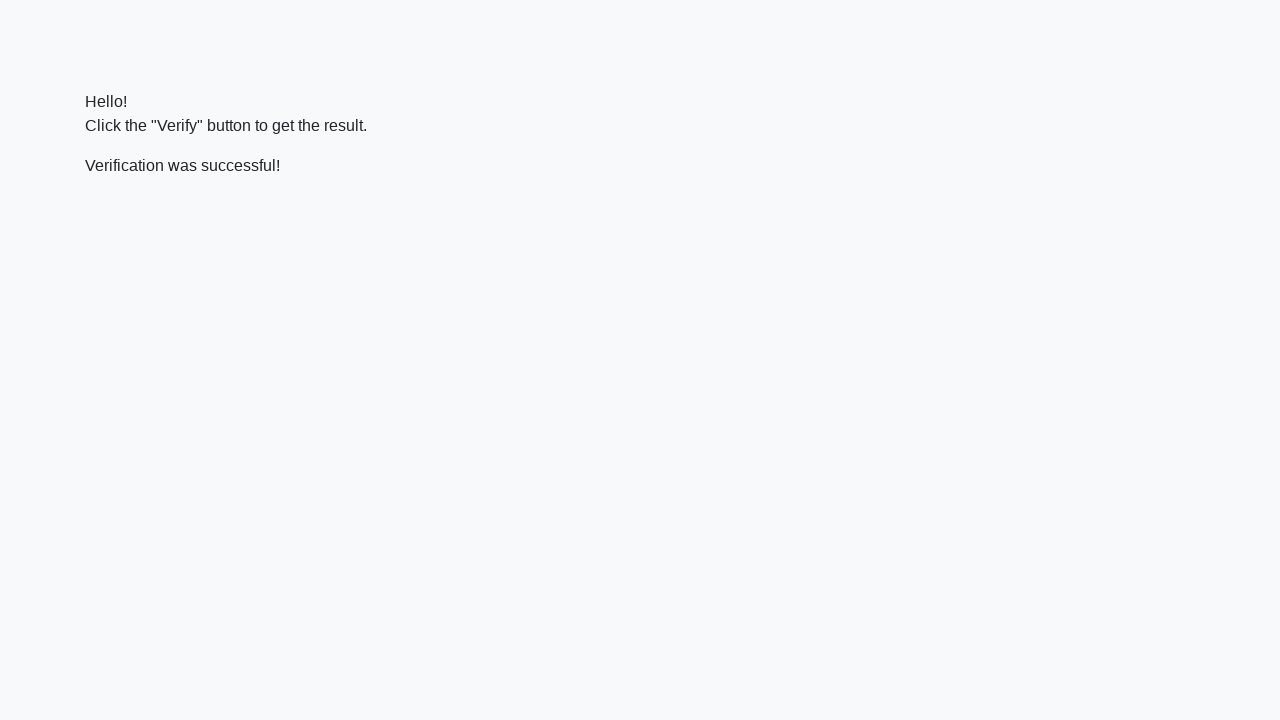

Verified 'successful' text is present in message
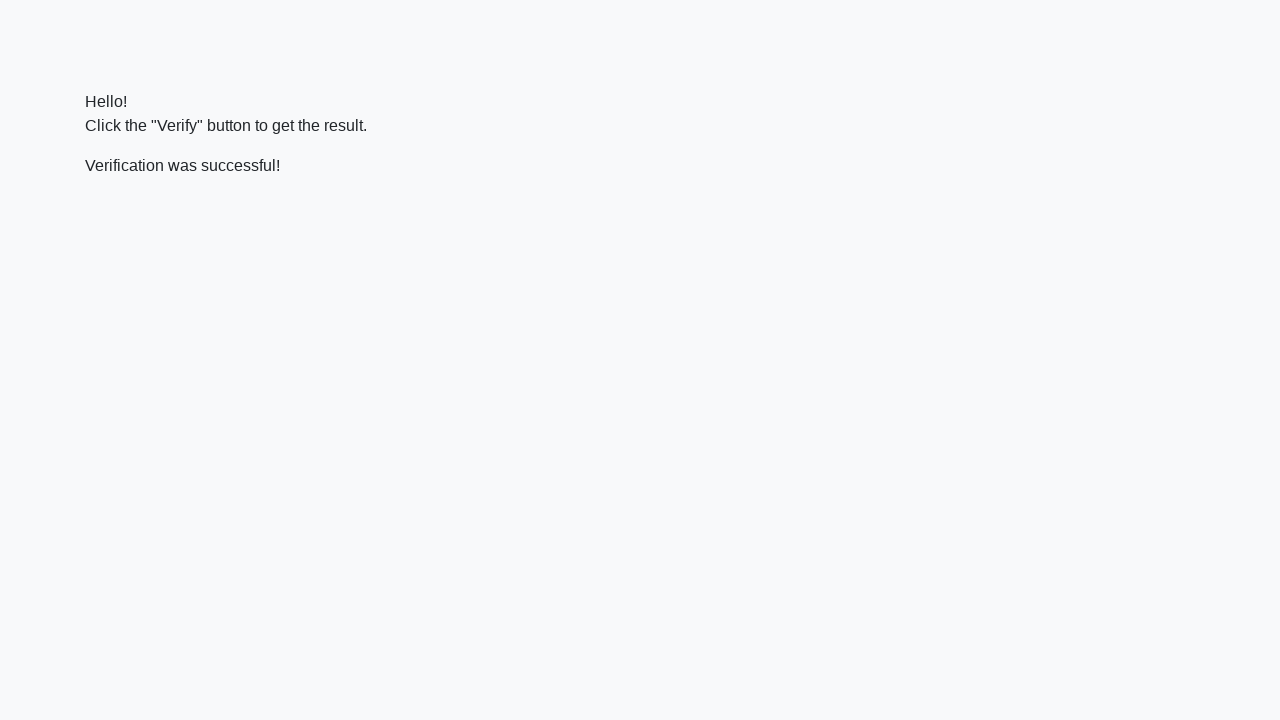

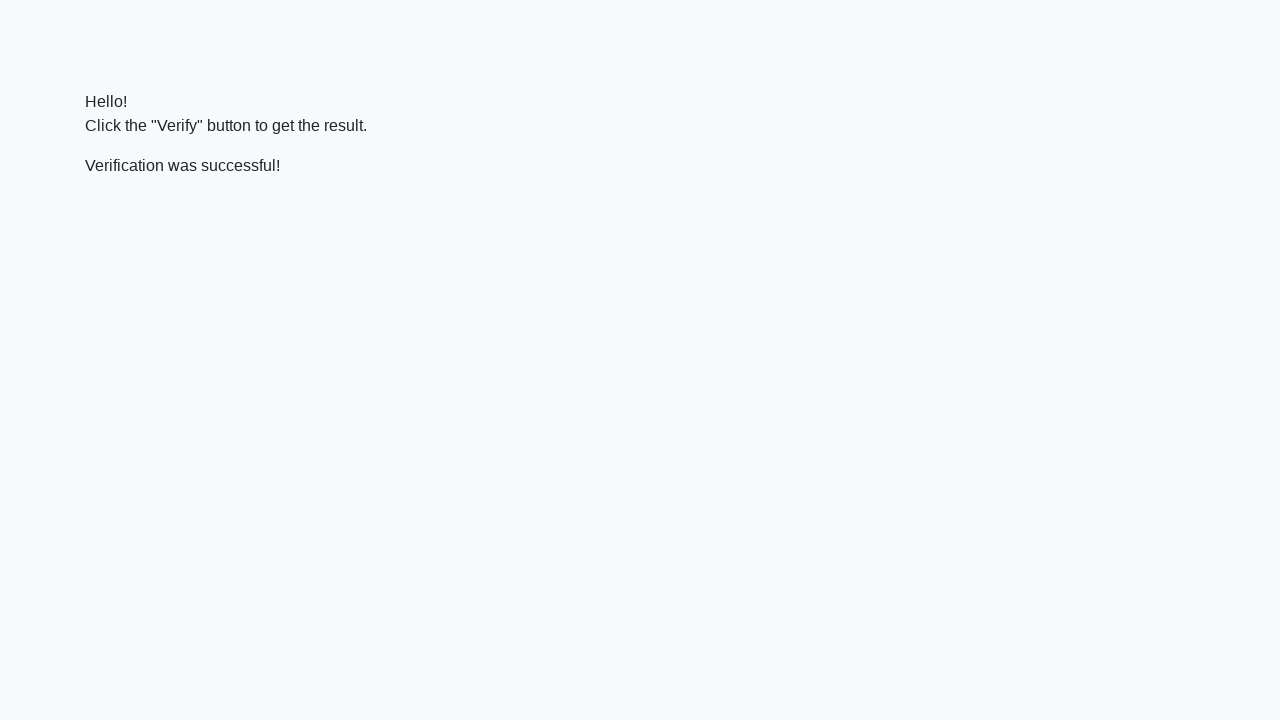